Tests dynamic radio button selection by finding all radio buttons and selecting the one with value "radio1"

Starting URL: https://rahulshettyacademy.com/AutomationPractice/

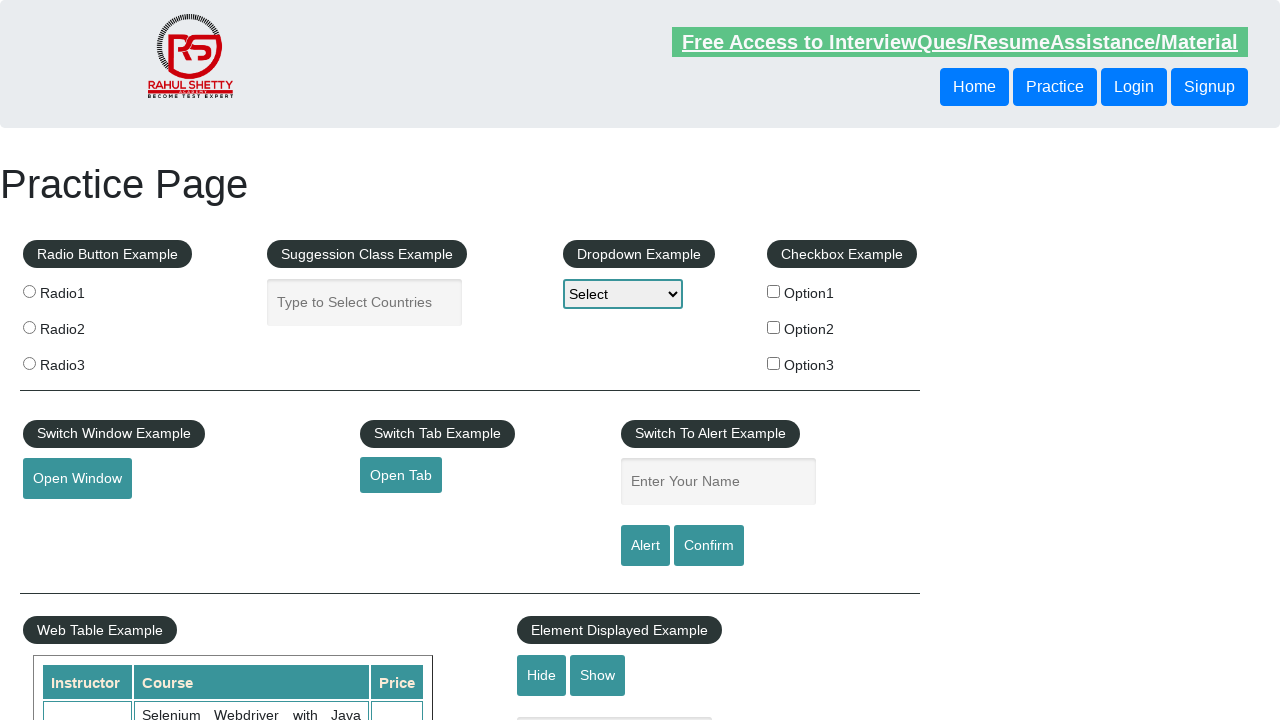

Located all radio buttons with name 'radioButton'
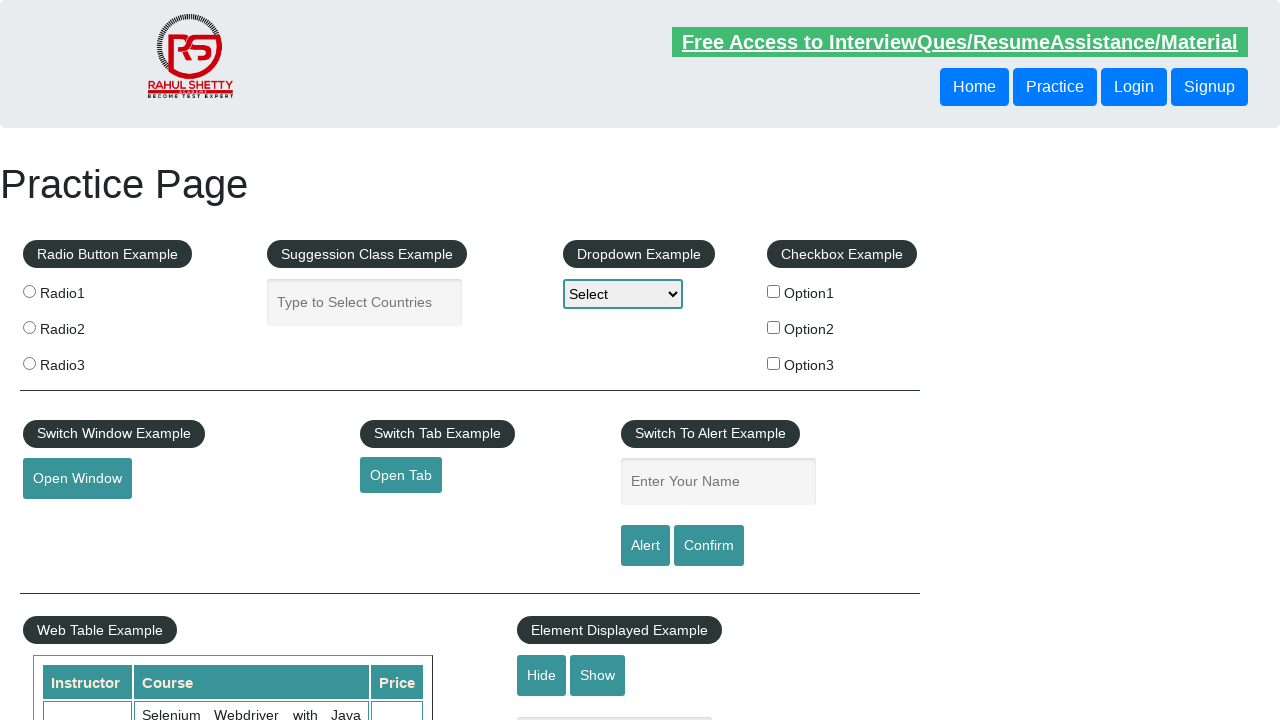

Found radio button with value 'radio1'
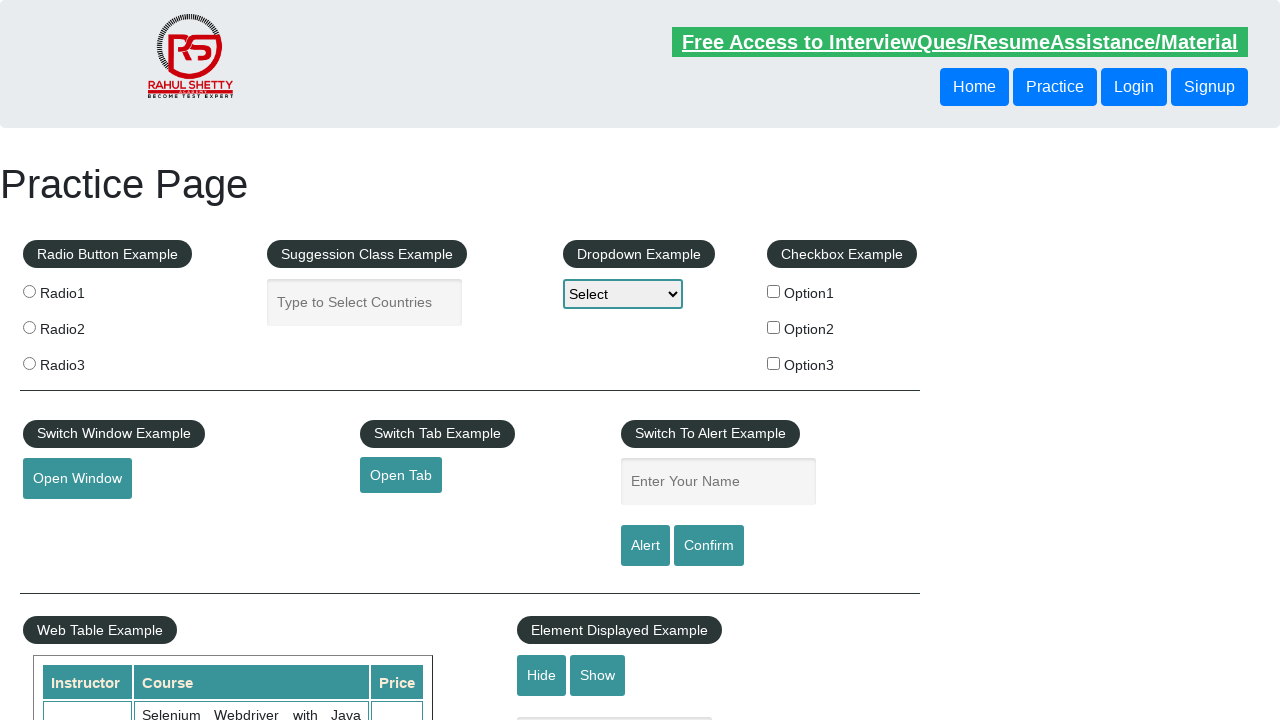

Clicked radio button with value 'radio1' at (29, 291) on xpath=//input[@name='radioButton'] >> nth=0
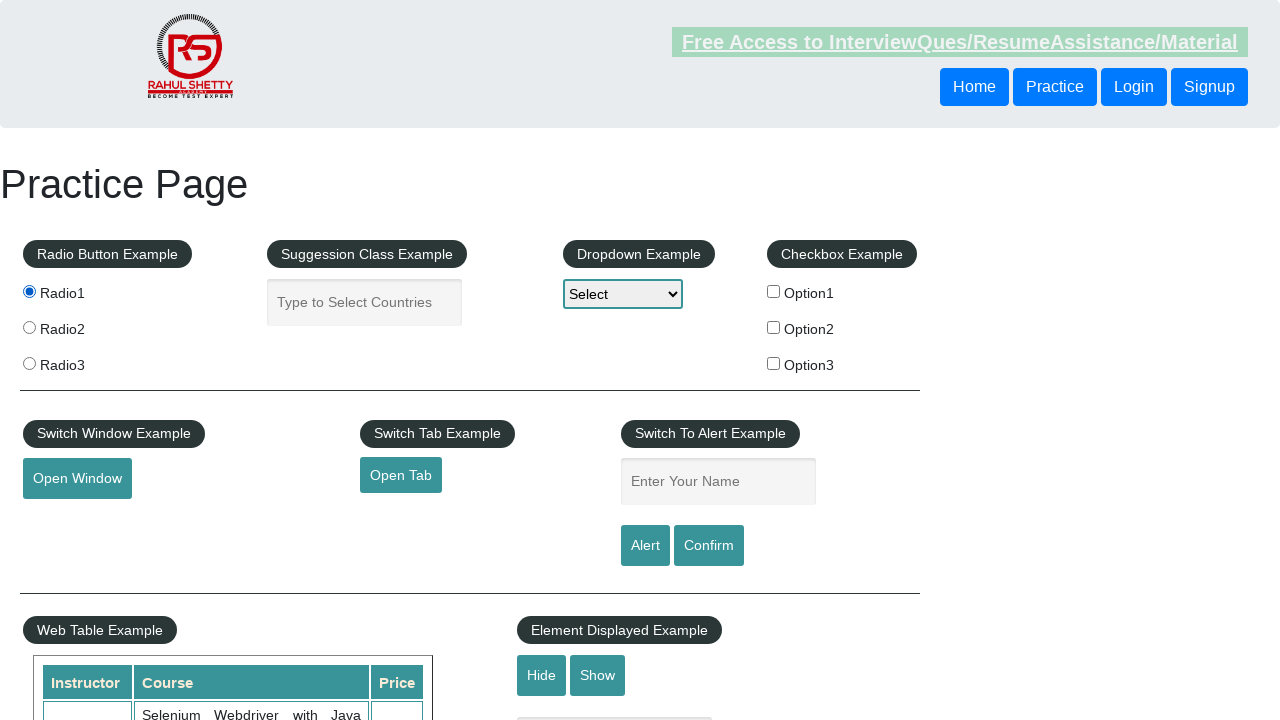

Verified that radio button with value 'radio1' is checked
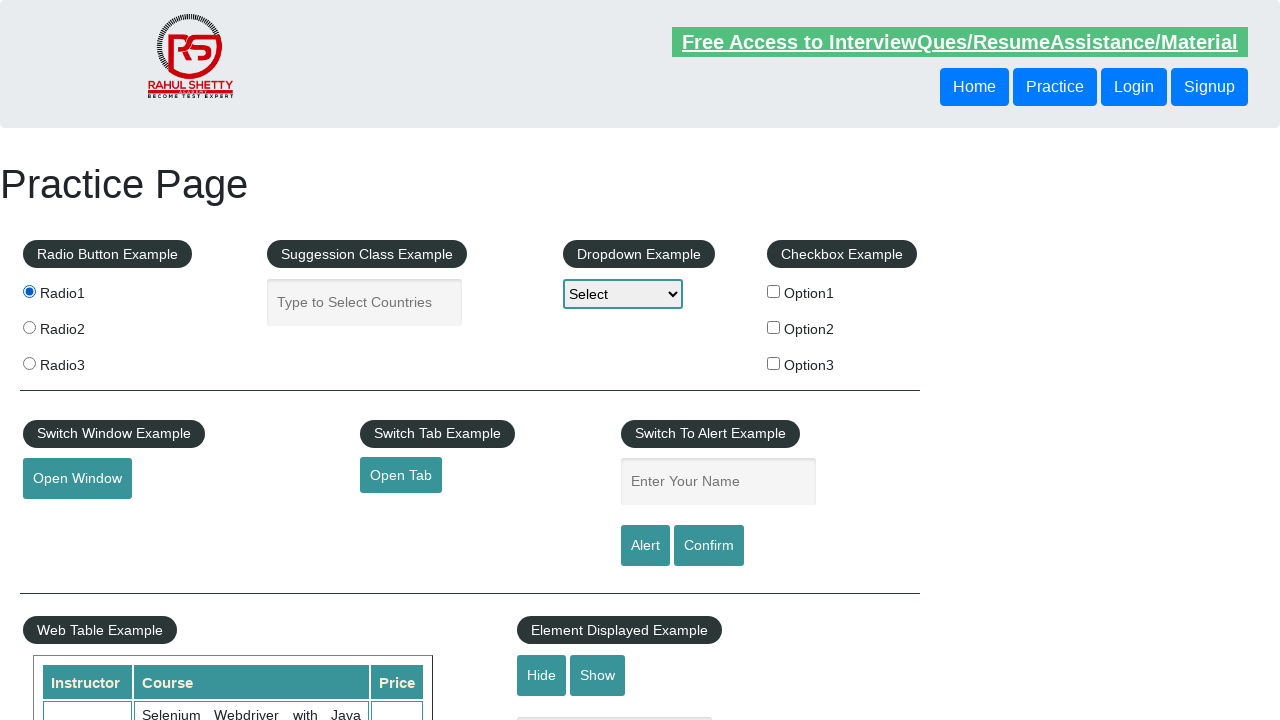

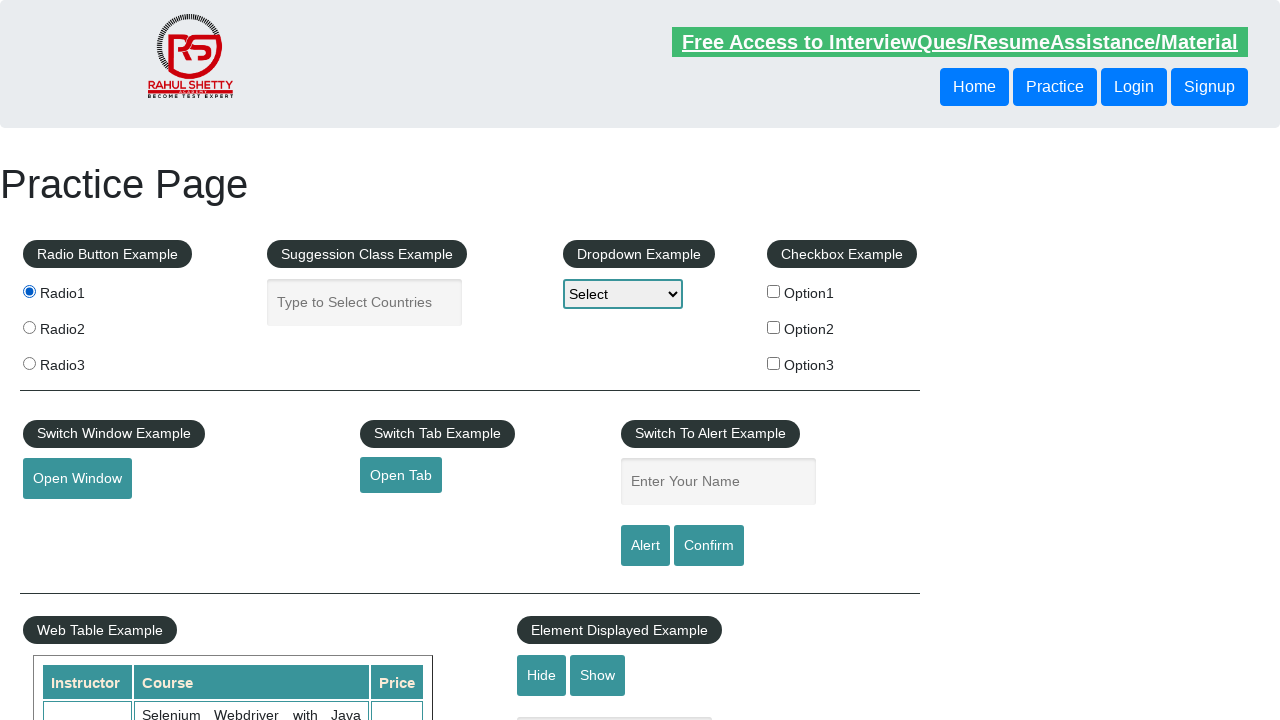